Tests multiplication operation on a complex calculator by clicking 8 * 5 = and verifying the result is 40

Starting URL: http://www.devin.com.br/arquivos/calculadora-complexa.html

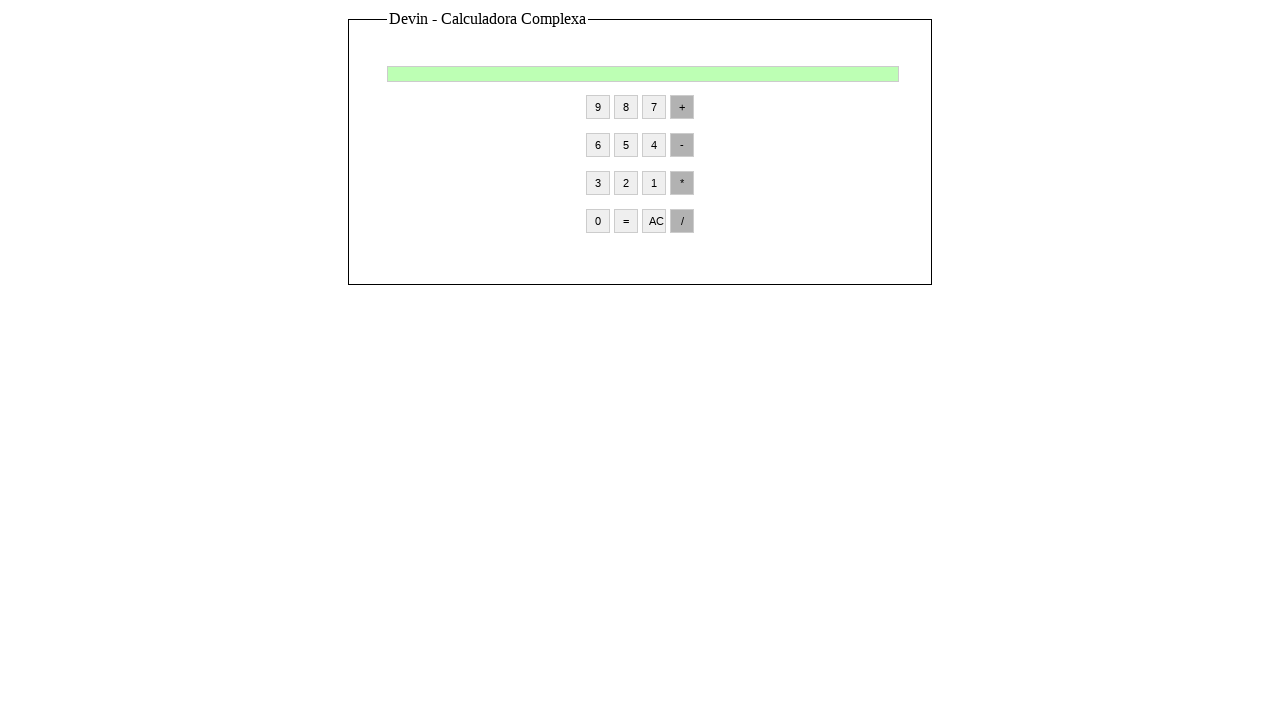

Navigated to complex calculator page
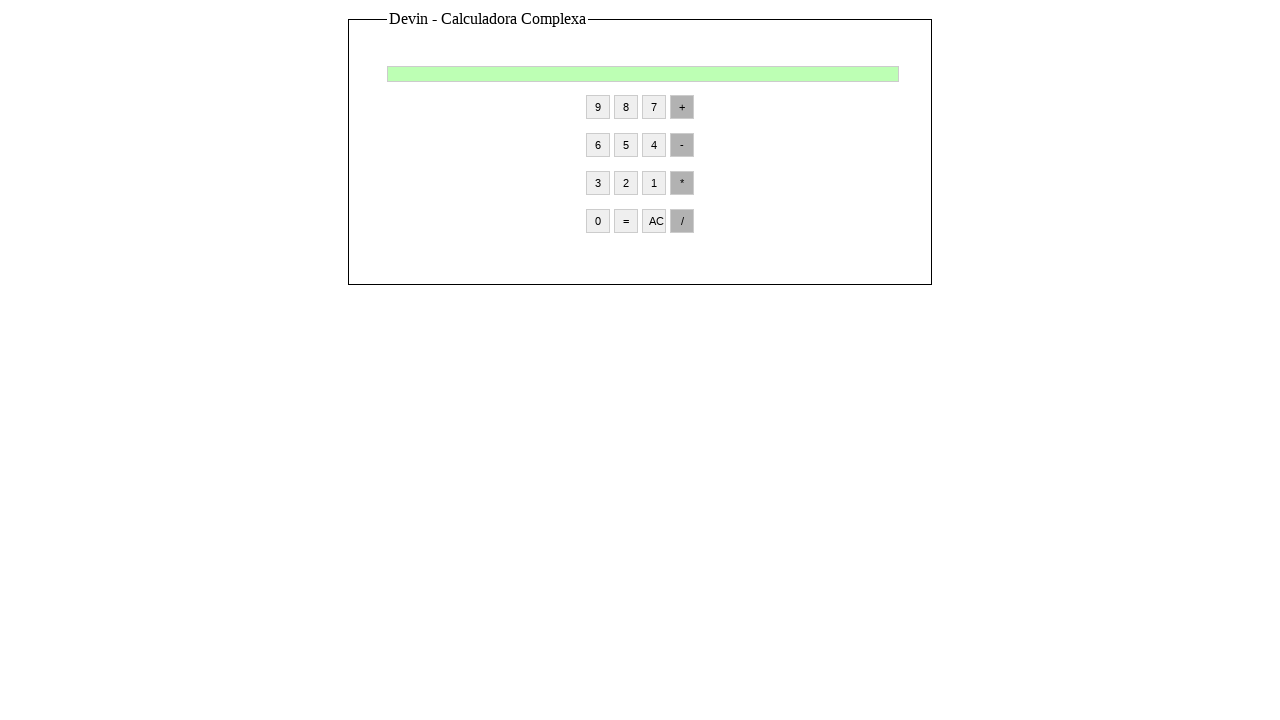

Clicked number 8 on calculator at (626, 107) on input[value='8']
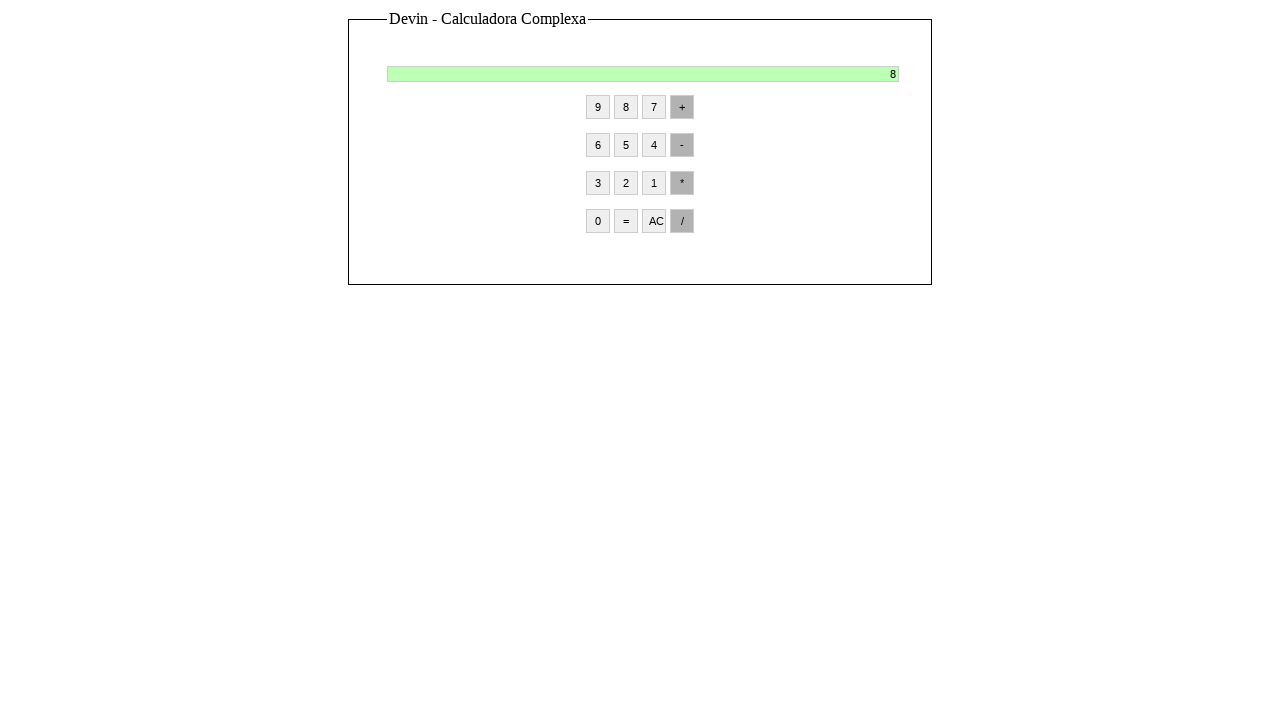

Clicked multiply operator (*) at (682, 183) on input[value='*']
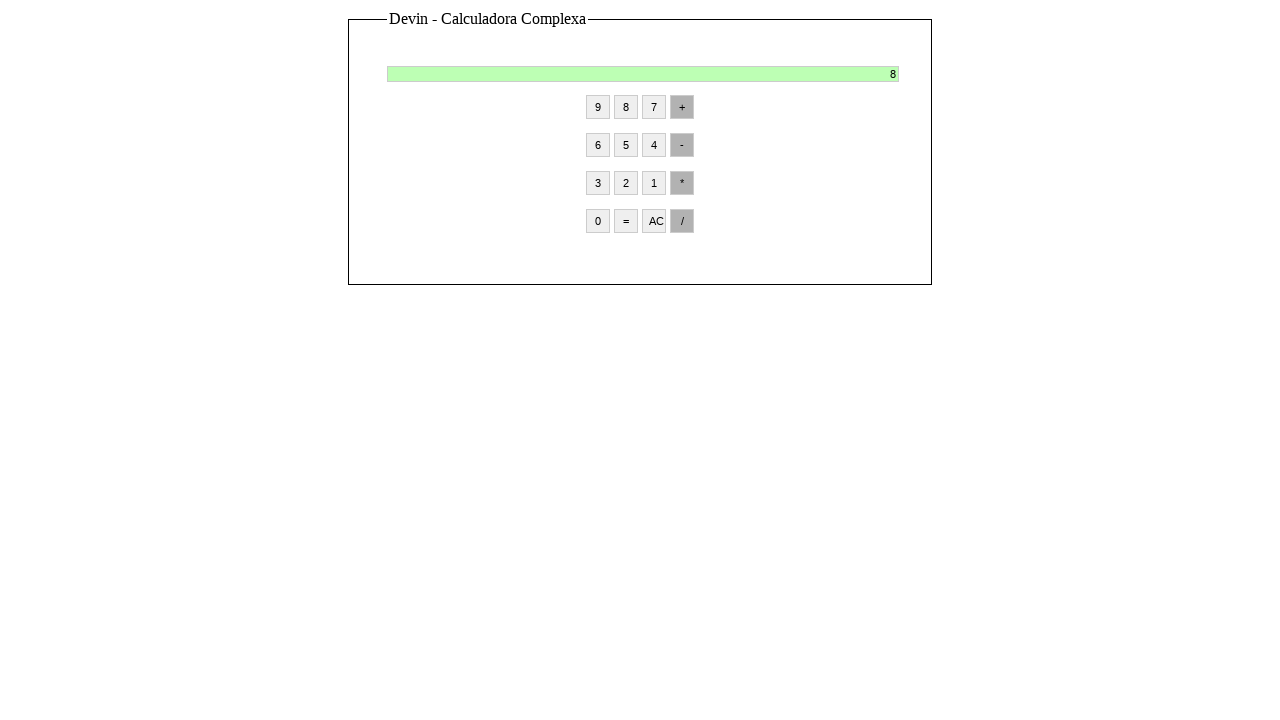

Clicked number 5 on calculator at (626, 145) on input[value='5']
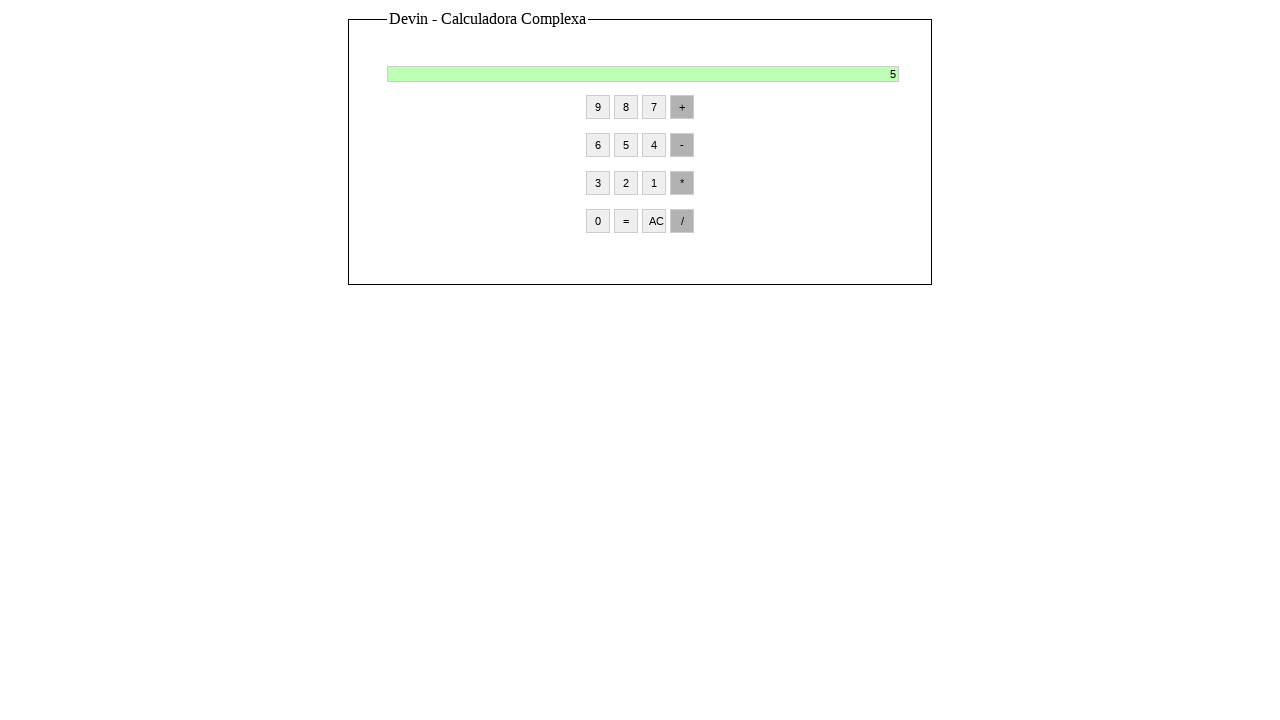

Clicked equals button to calculate result at (626, 221) on input[value='=']
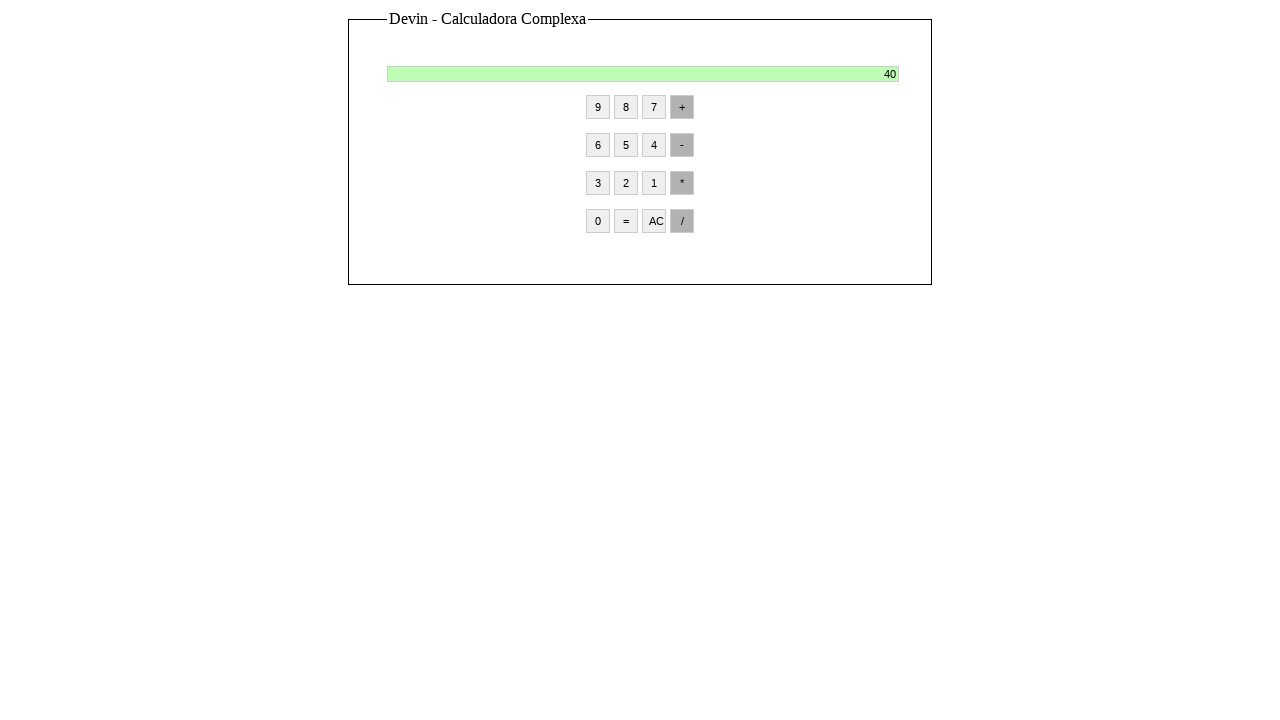

Verified calculation result is 40
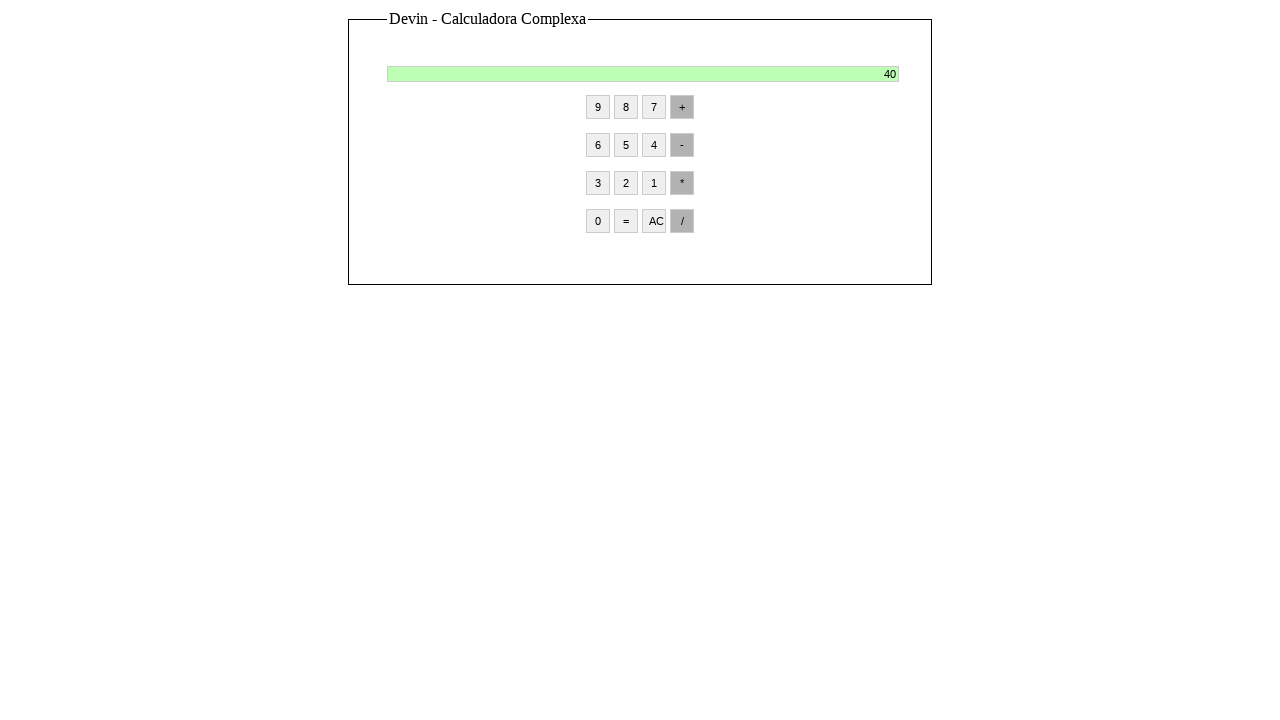

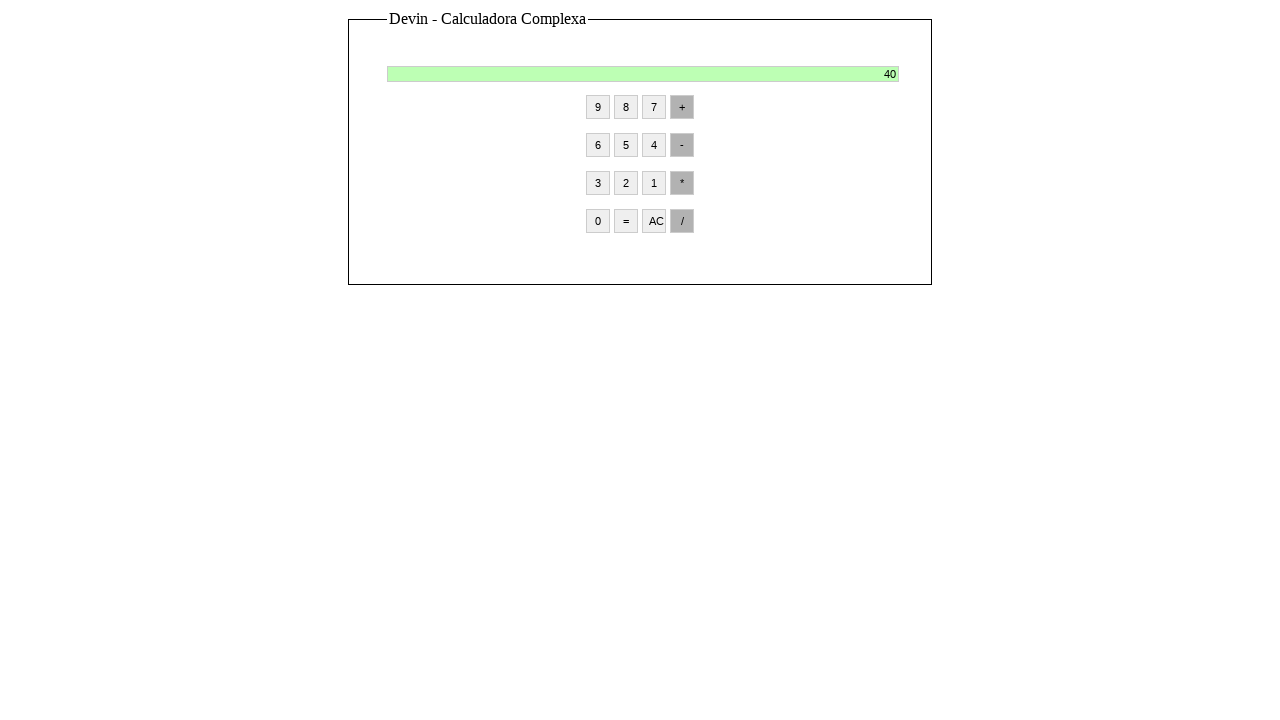